Tests alert handling by clicking a button that triggers a JavaScript alert and then accepting/dismissing the alert dialog

Starting URL: https://formy-project.herokuapp.com/switch-window

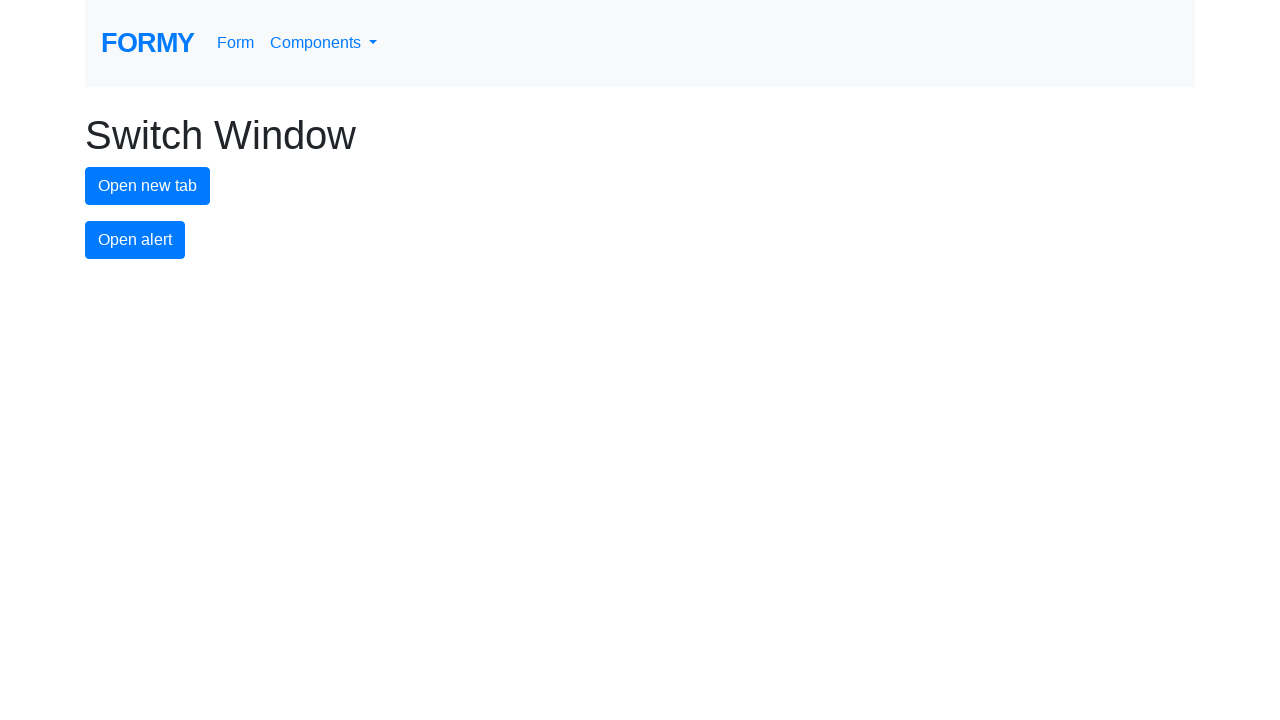

Clicked alert button to trigger JavaScript alert at (135, 240) on #alert-button
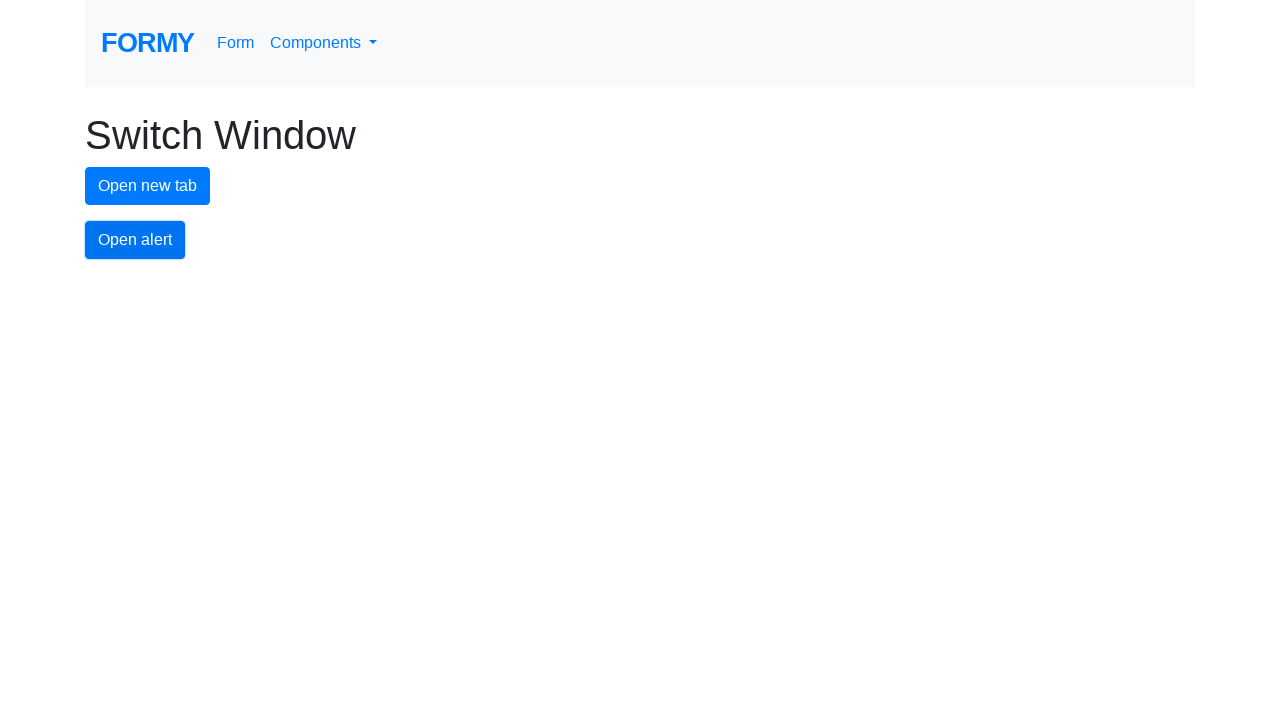

Set up dialog handler to accept alert
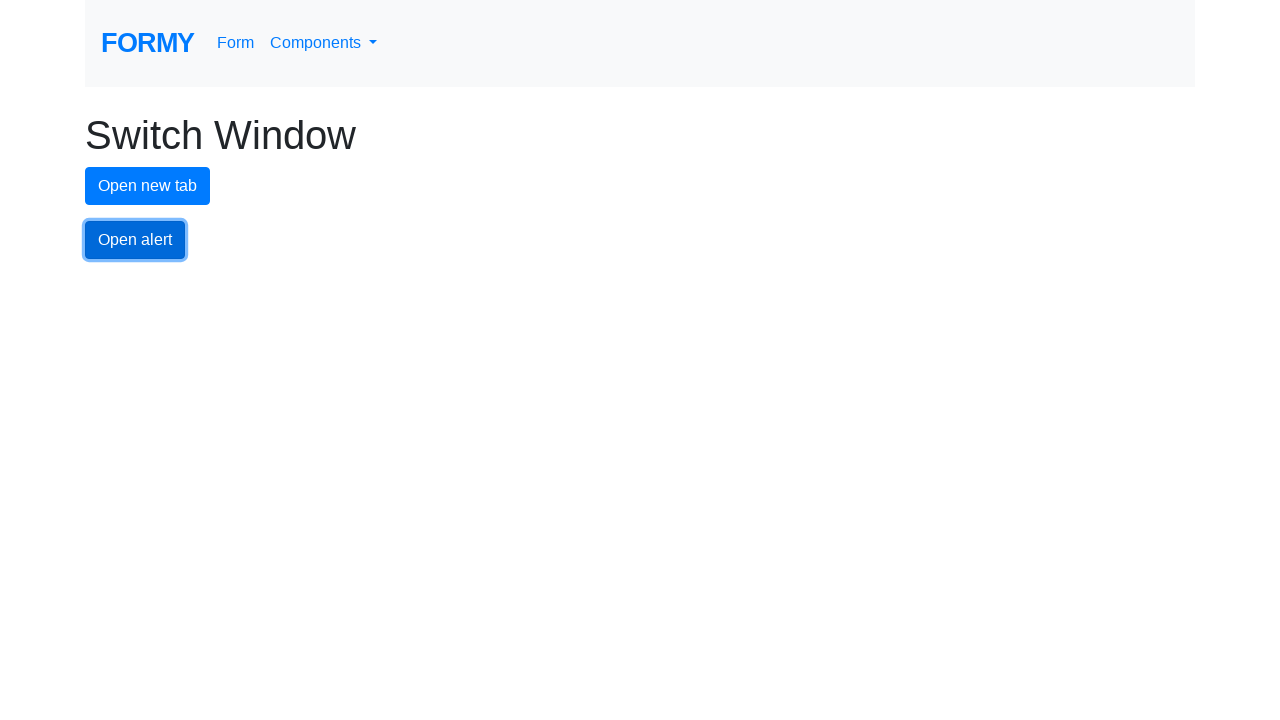

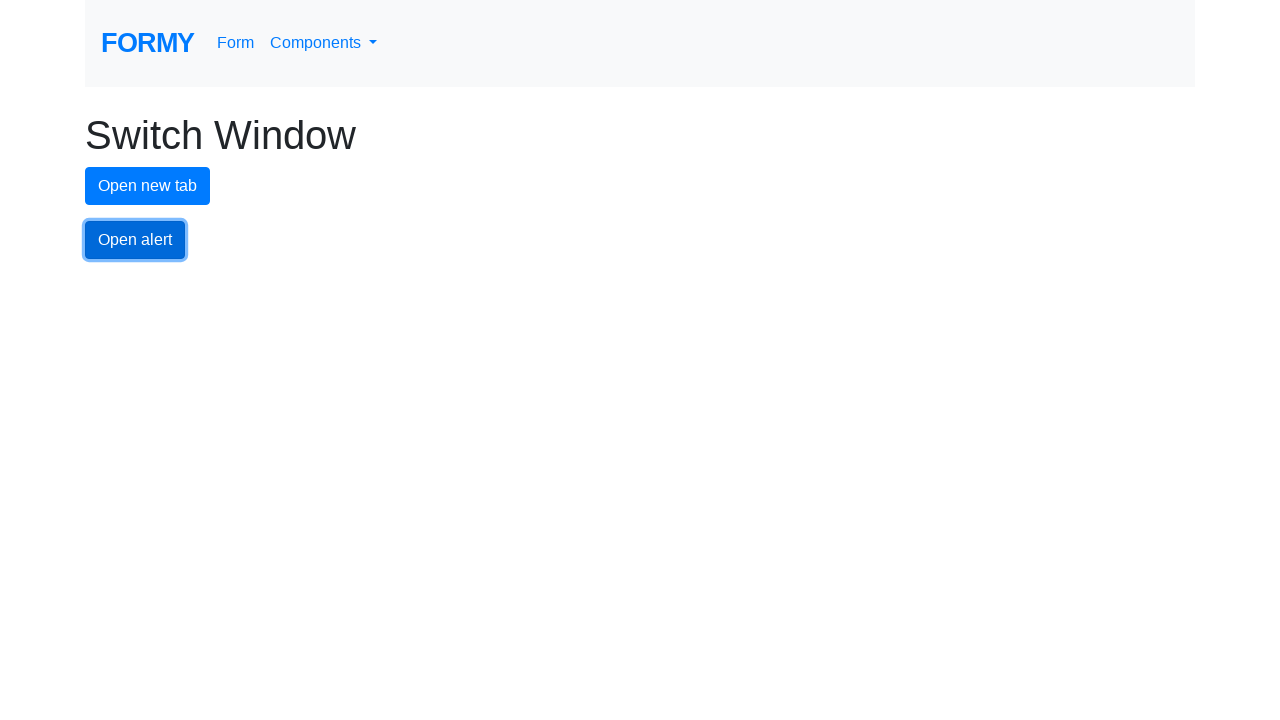